Tests jQuery UI draggable functionality by dragging an element to a new position within an iframe

Starting URL: https://jqueryui.com/draggable/

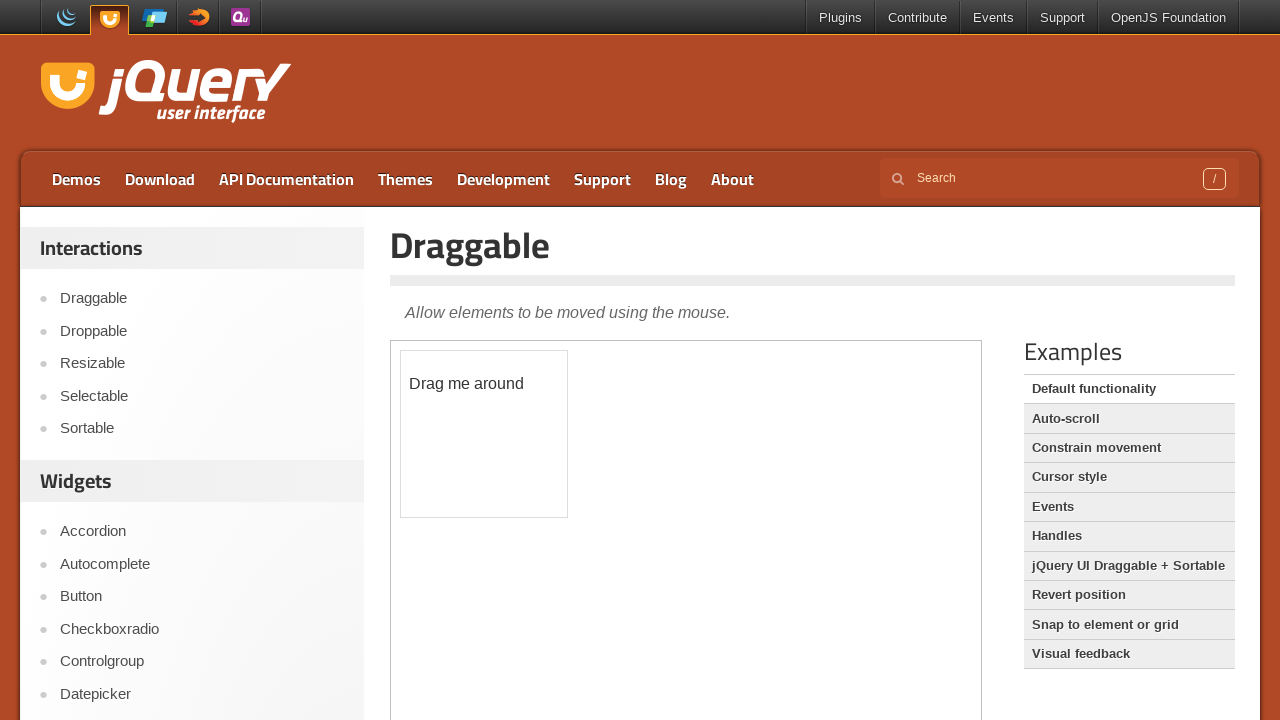

Located the demo iframe
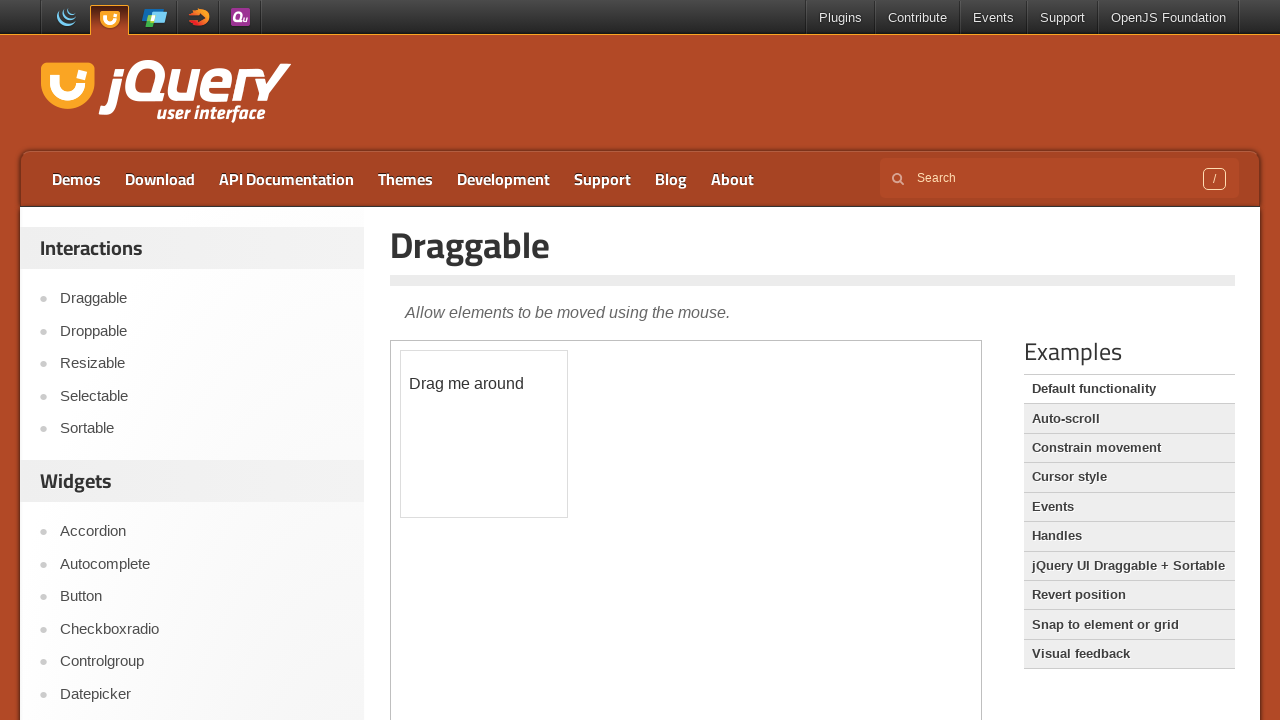

Located the draggable element within the iframe
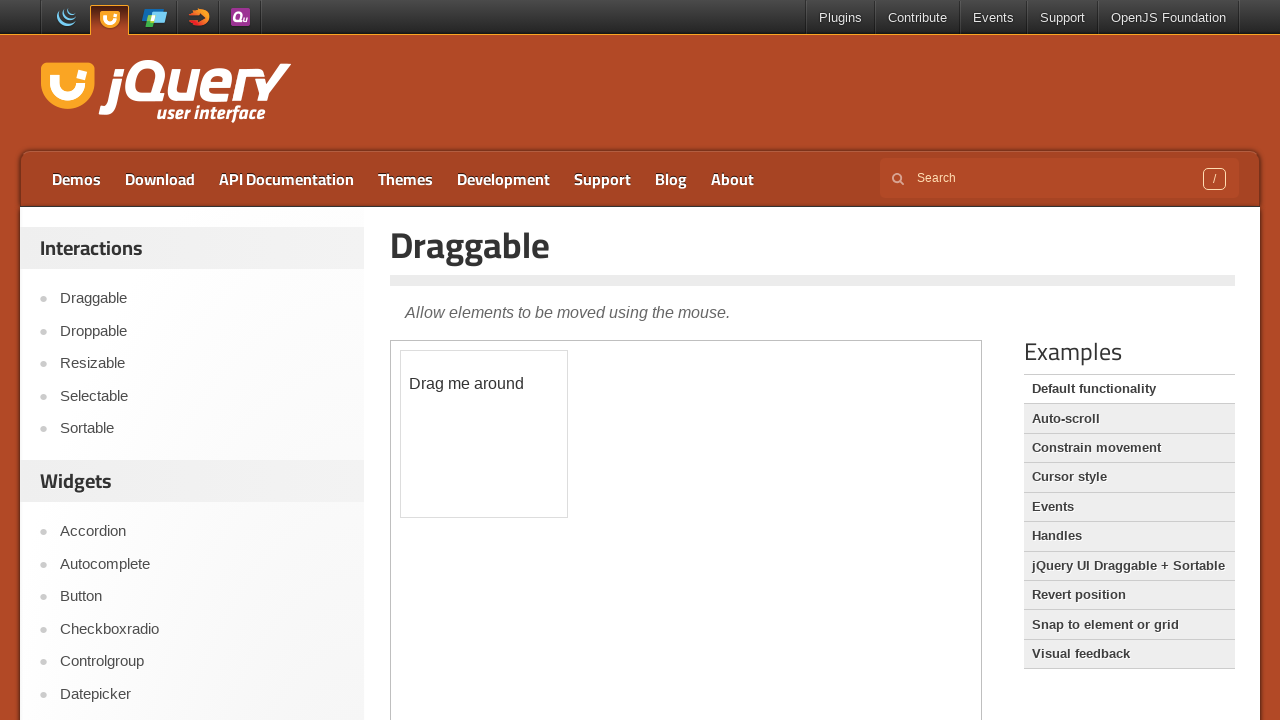

Dragged the element 100 pixels horizontally and vertically at (501, 451)
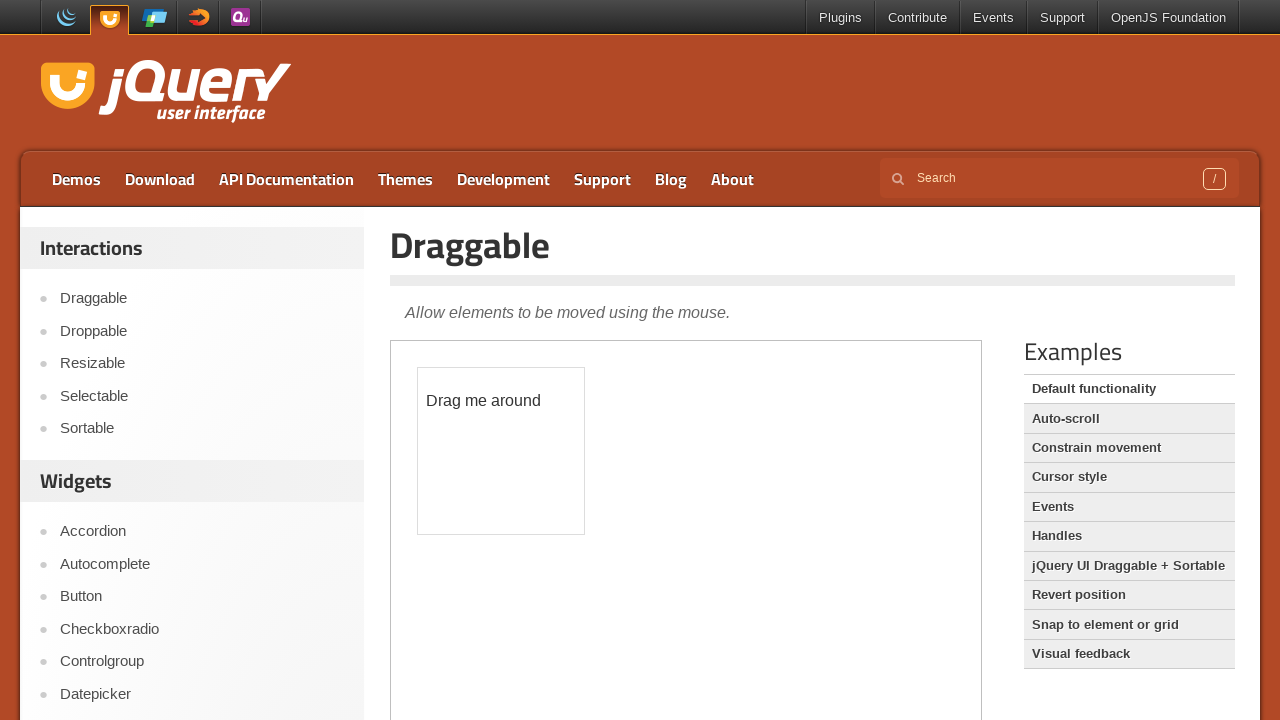

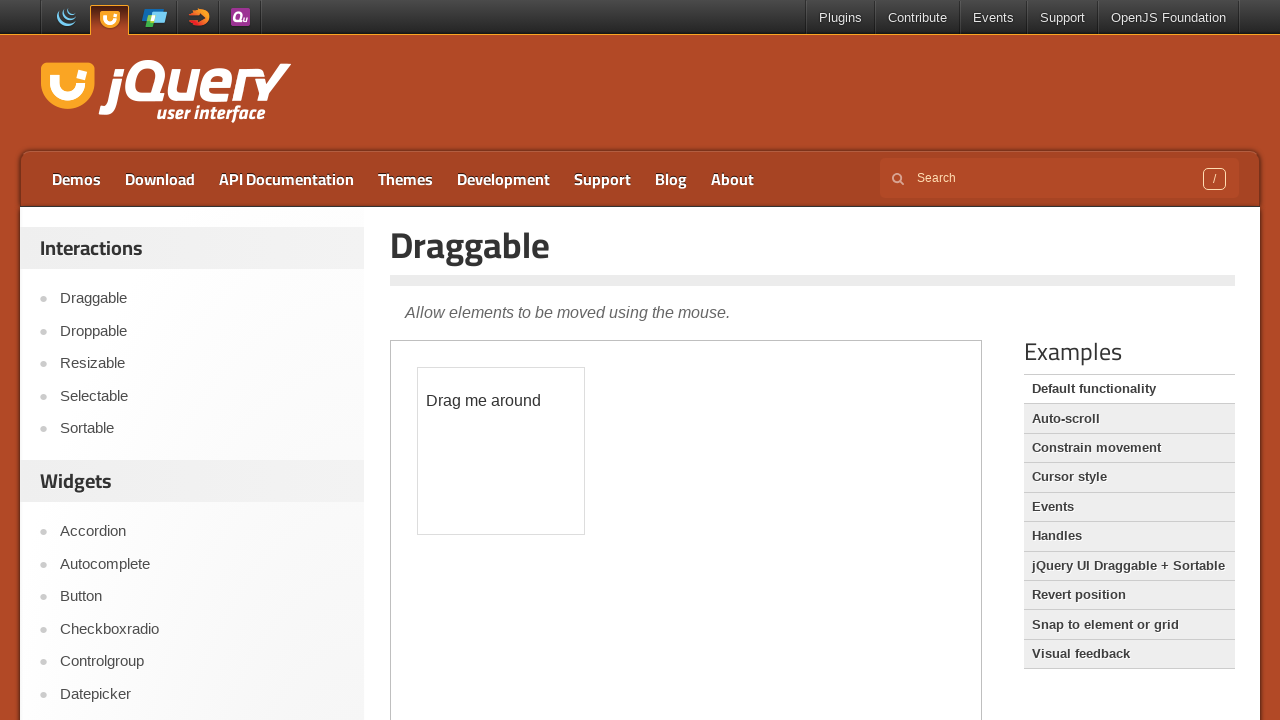